Tests right-click context menu functionality by performing a right-click action on a specific element

Starting URL: https://swisnl.github.io/jQuery-contextMenu/demo.html

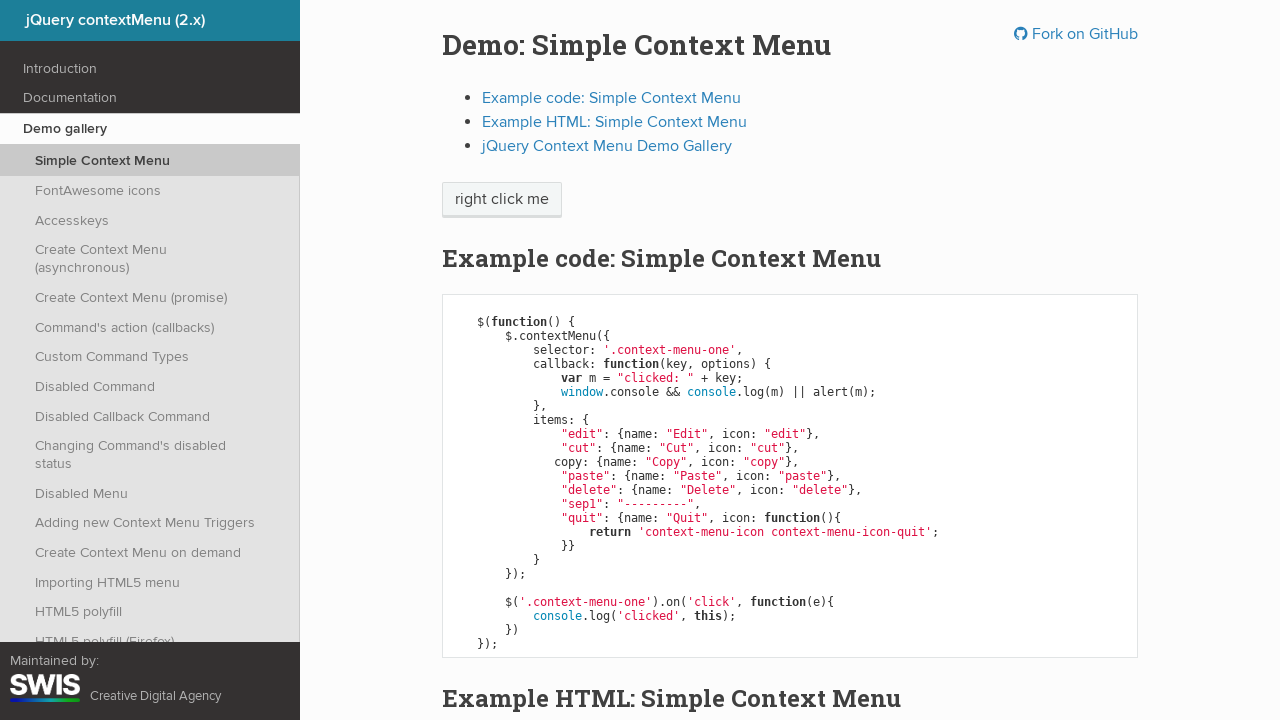

Located the 'right click me' element
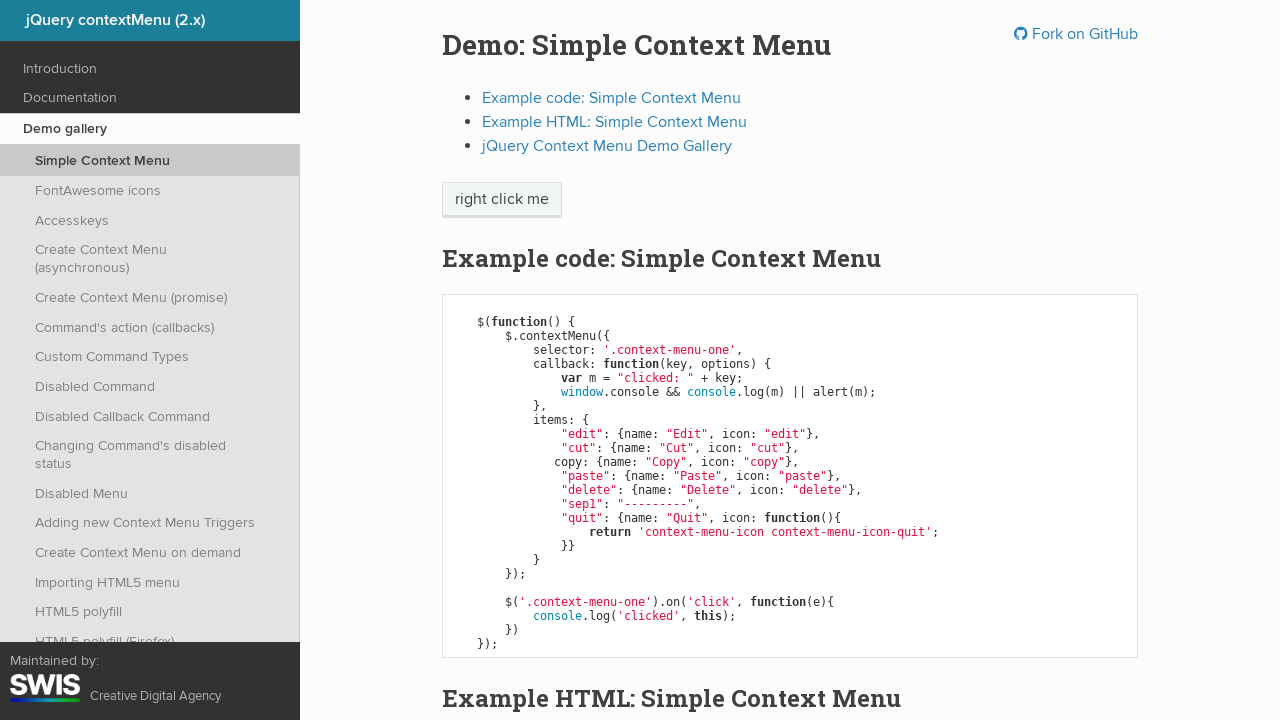

Performed right-click on the element at (502, 200) on xpath=//span[text()='right click me']
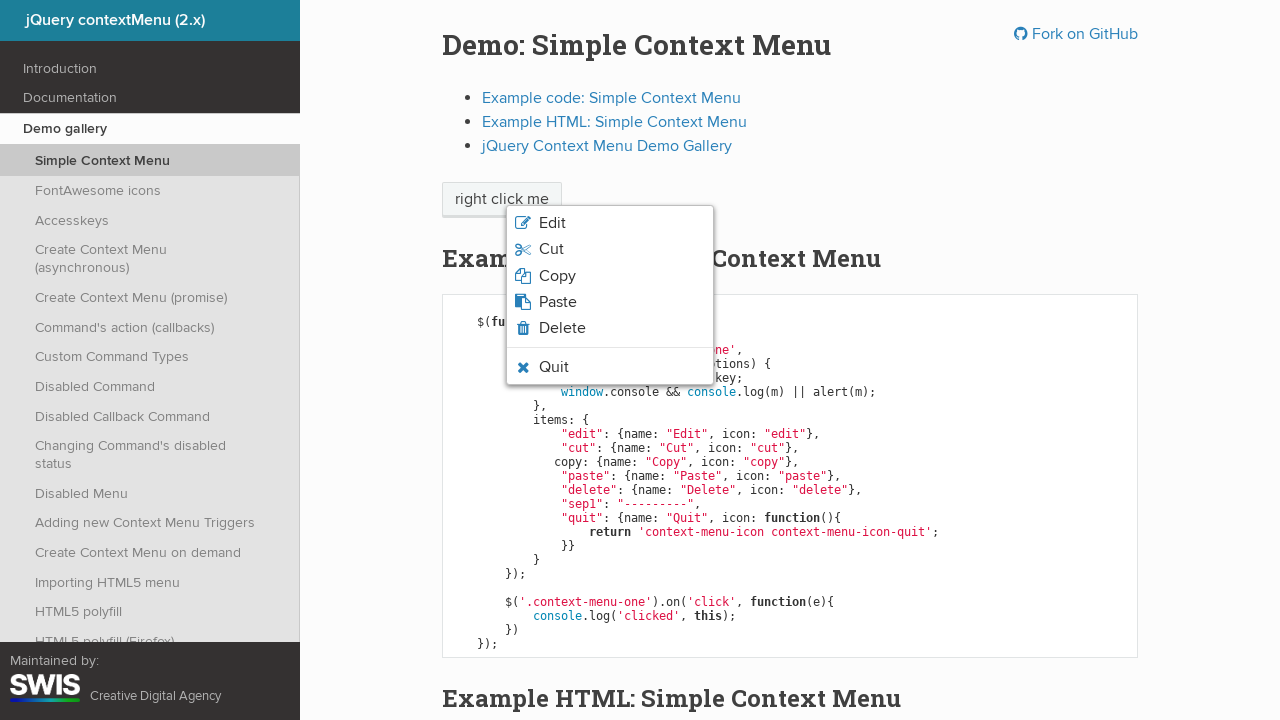

Waited 4 seconds for context menu to appear
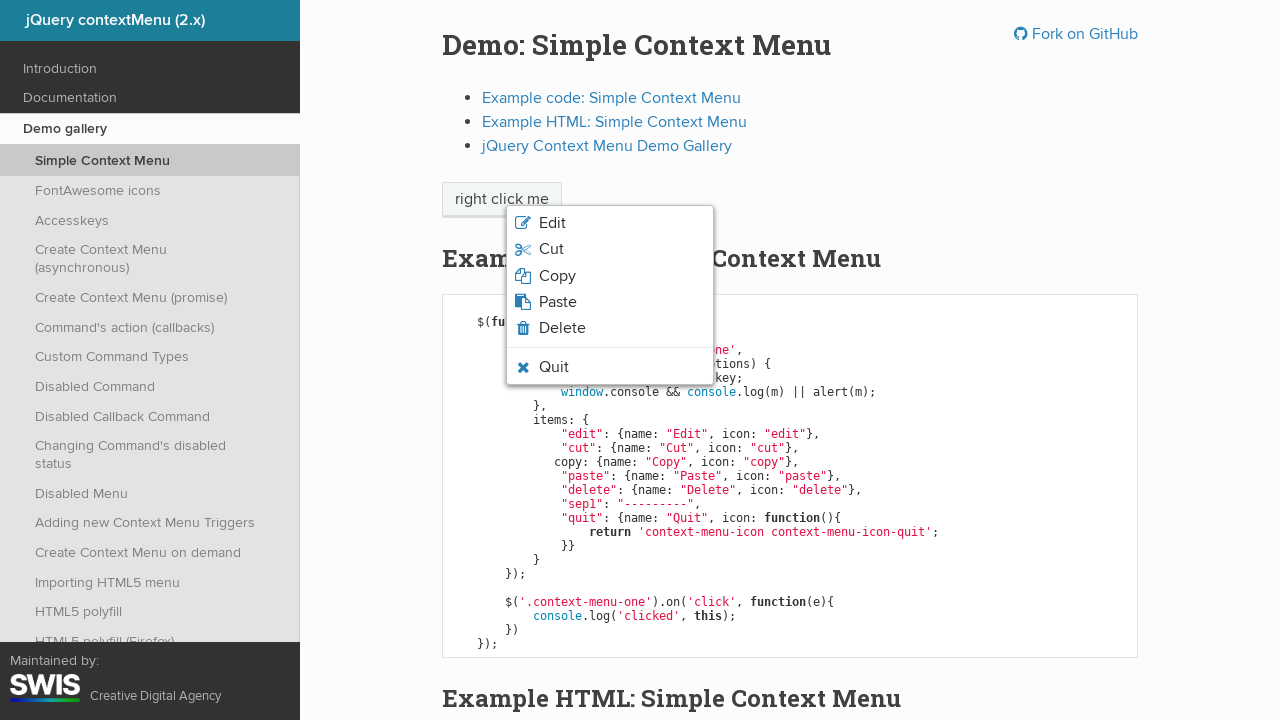

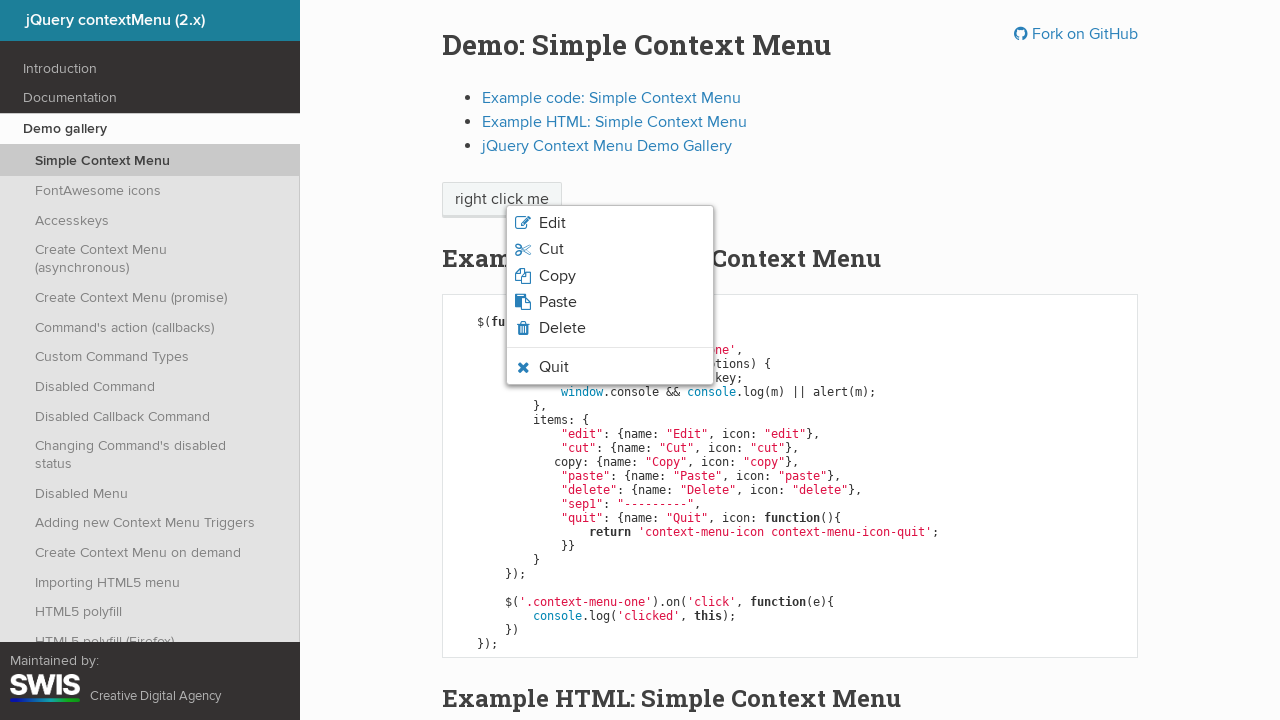